Tests a practice form submission by filling in name, email, password, selecting gender from dropdown, choosing a radio button, entering a birth date, and submitting the form to verify a success message appears.

Starting URL: https://rahulshettyacademy.com/angularpractice/

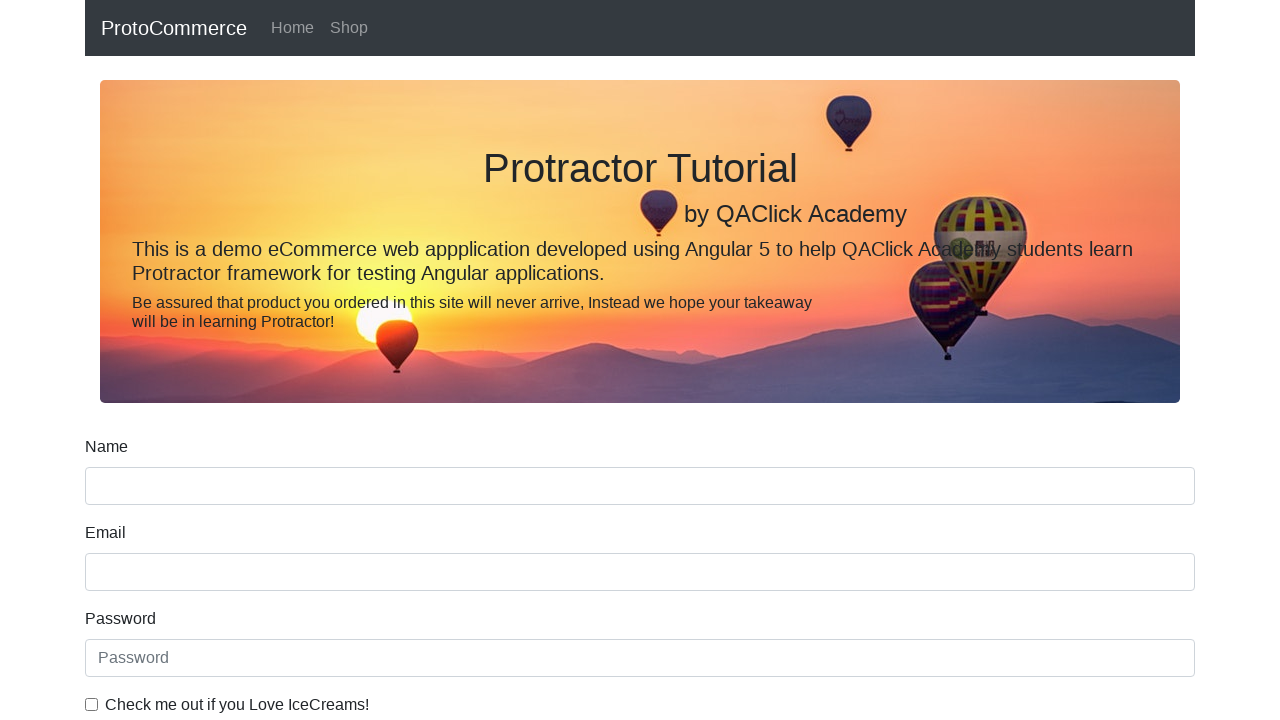

Filled name field with 'Admin_user' on input[name='name']
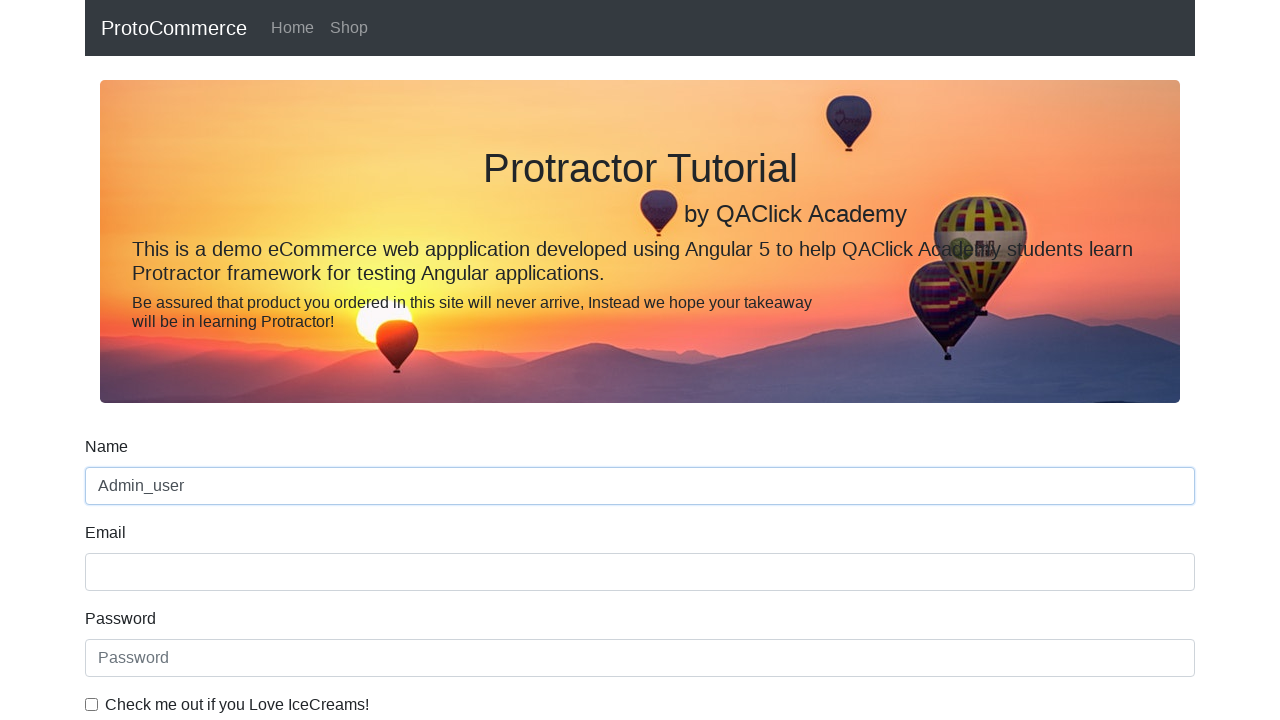

Filled email field with 'Adminuser@12345' on input[name='email']
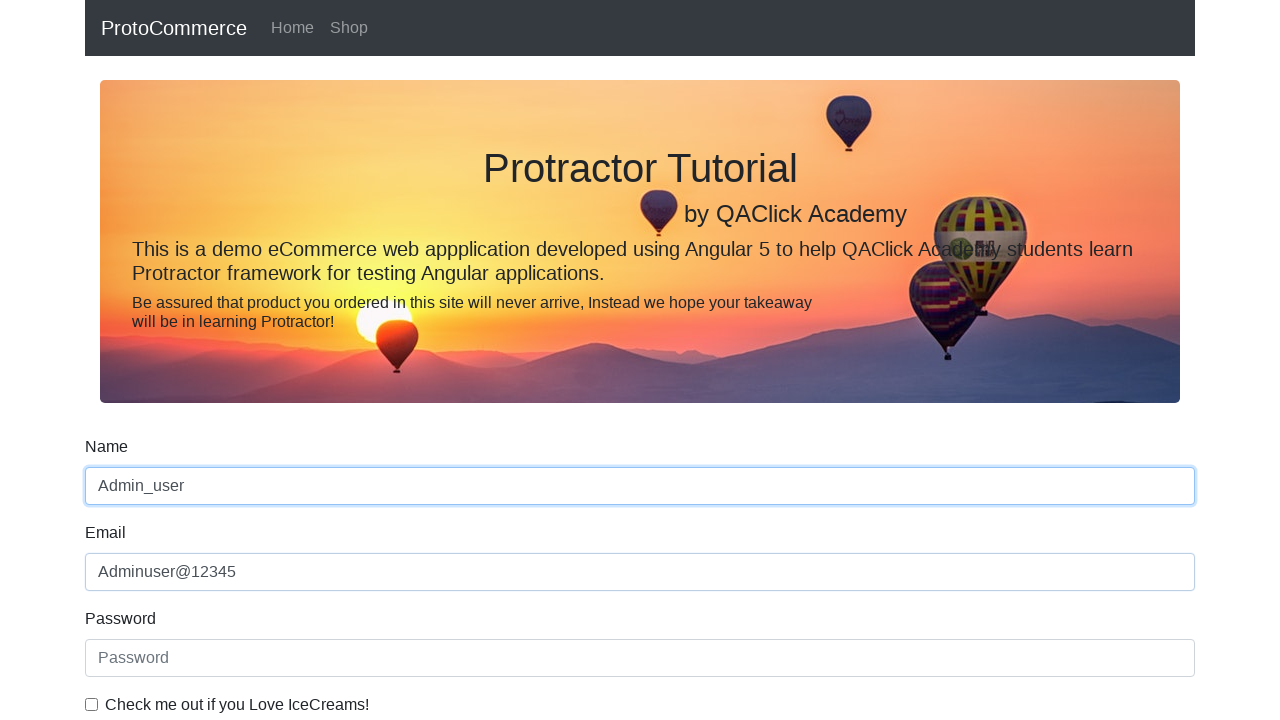

Filled password field with 'Hellocloud@123' on #exampleInputPassword1
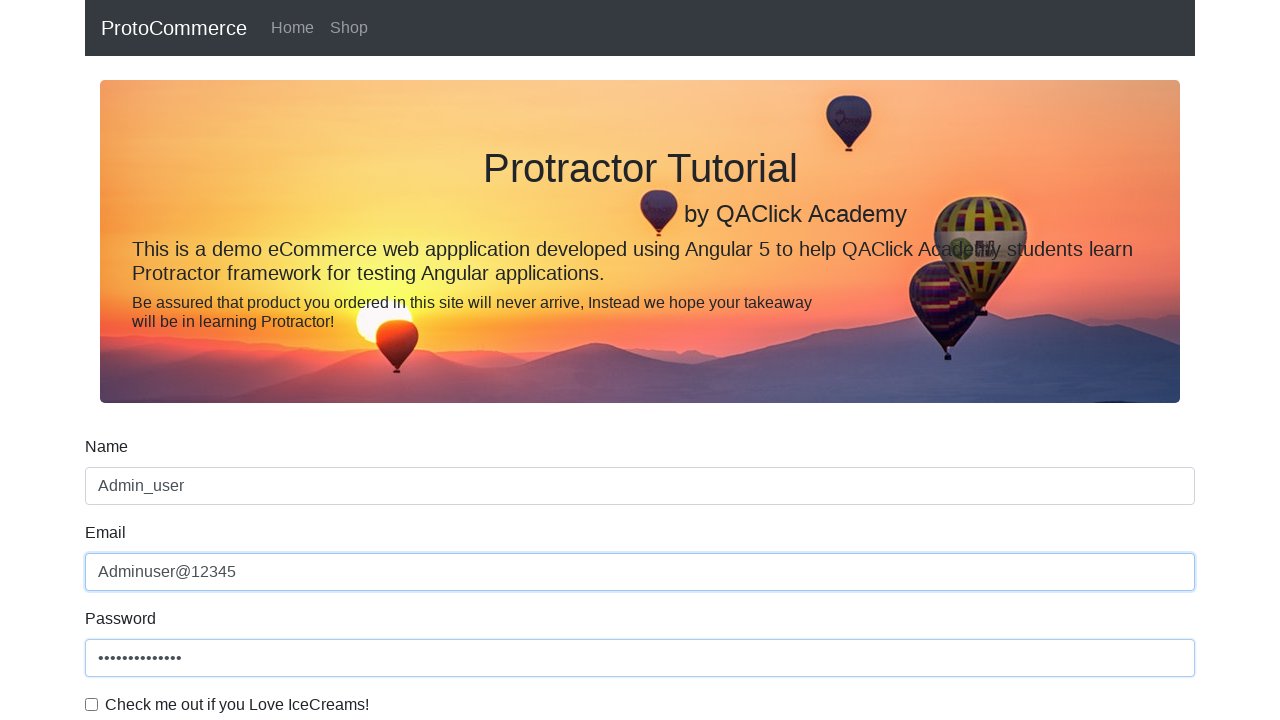

Checked the example checkbox at (92, 704) on #exampleCheck1
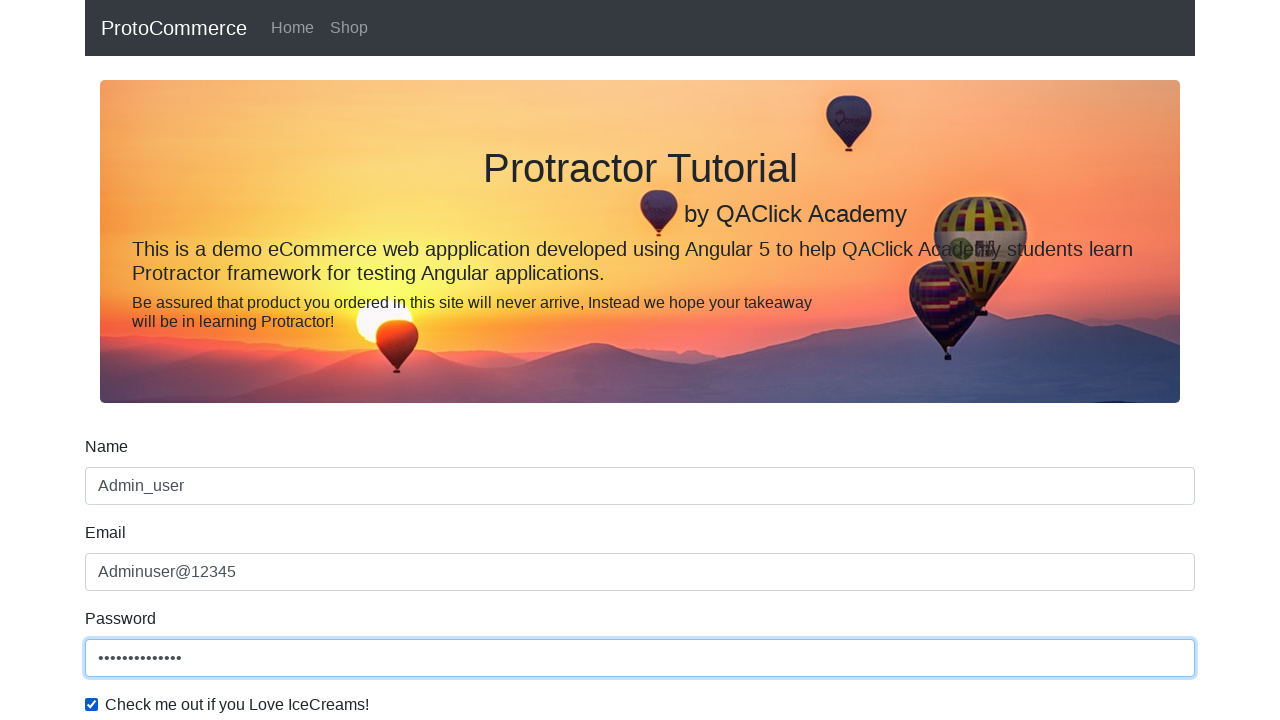

Selected 'Female' from gender dropdown on #exampleFormControlSelect1
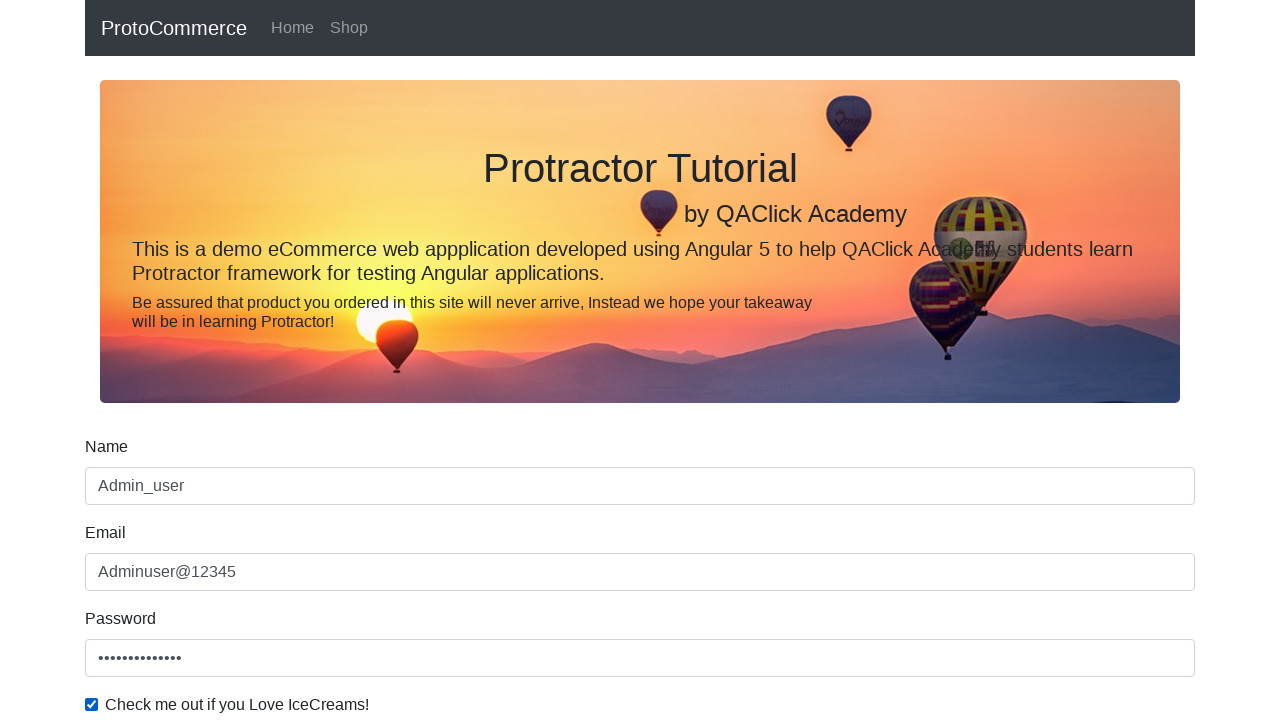

Selected second radio button for employment status at (326, 360) on #inlineRadio2
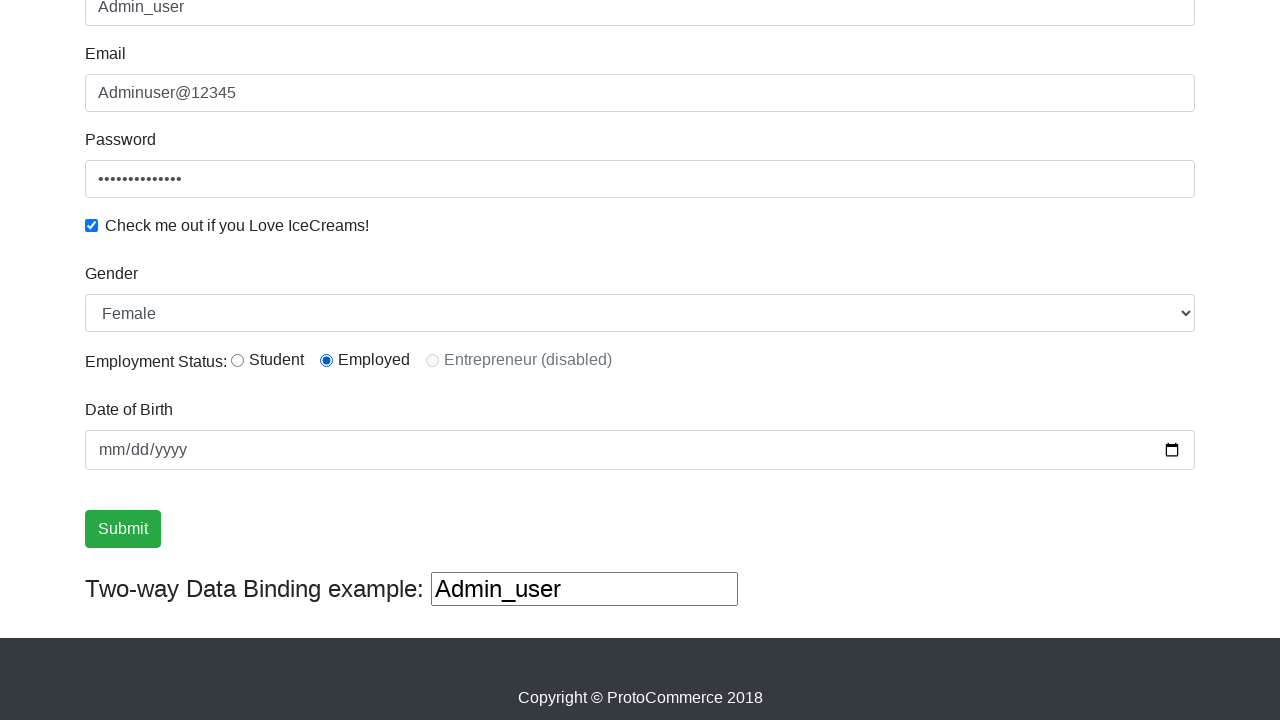

Filled birth date field with '2024-12-15' on input[name='bday']
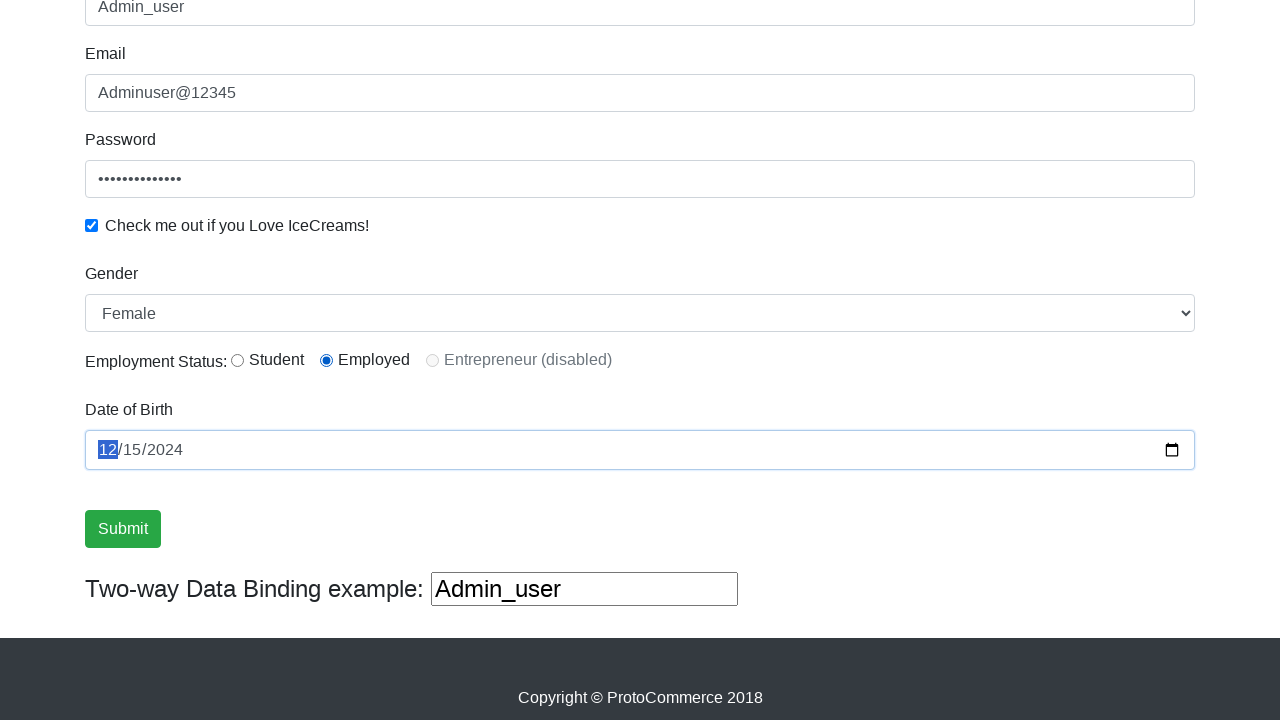

Clicked form submit button at (123, 529) on input[value='Submit']
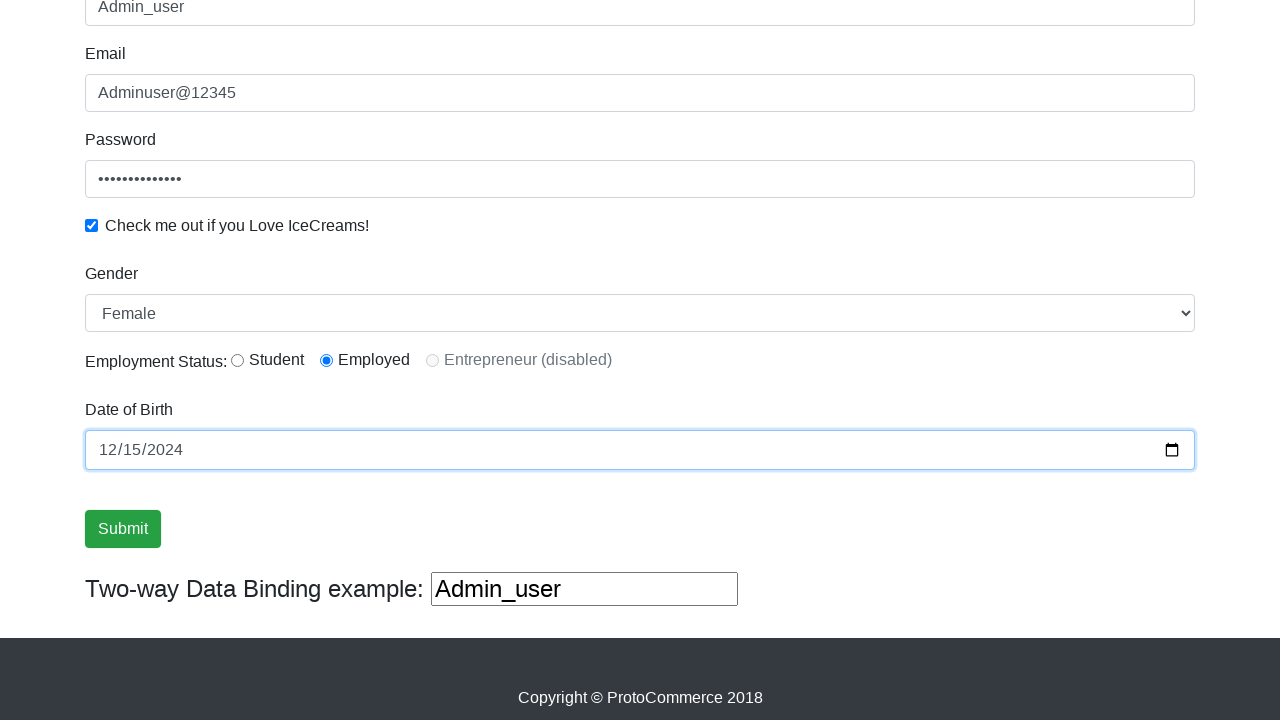

Success alert message appeared confirming form submission
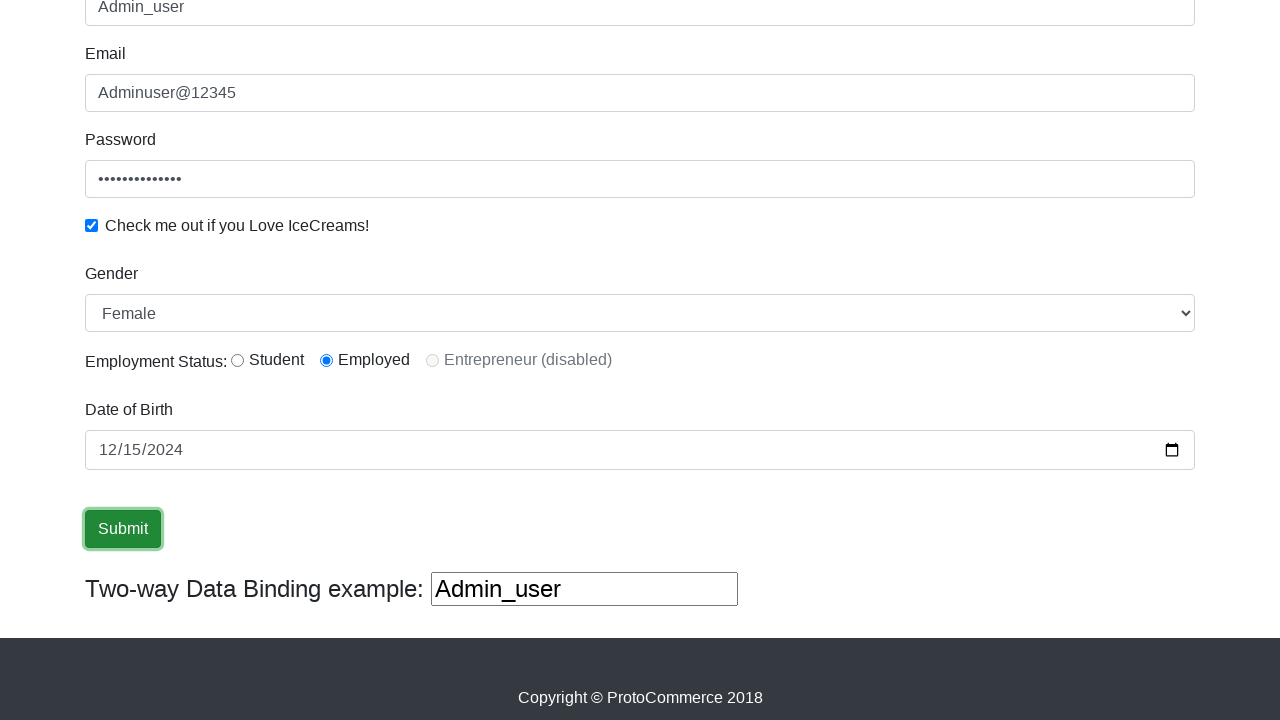

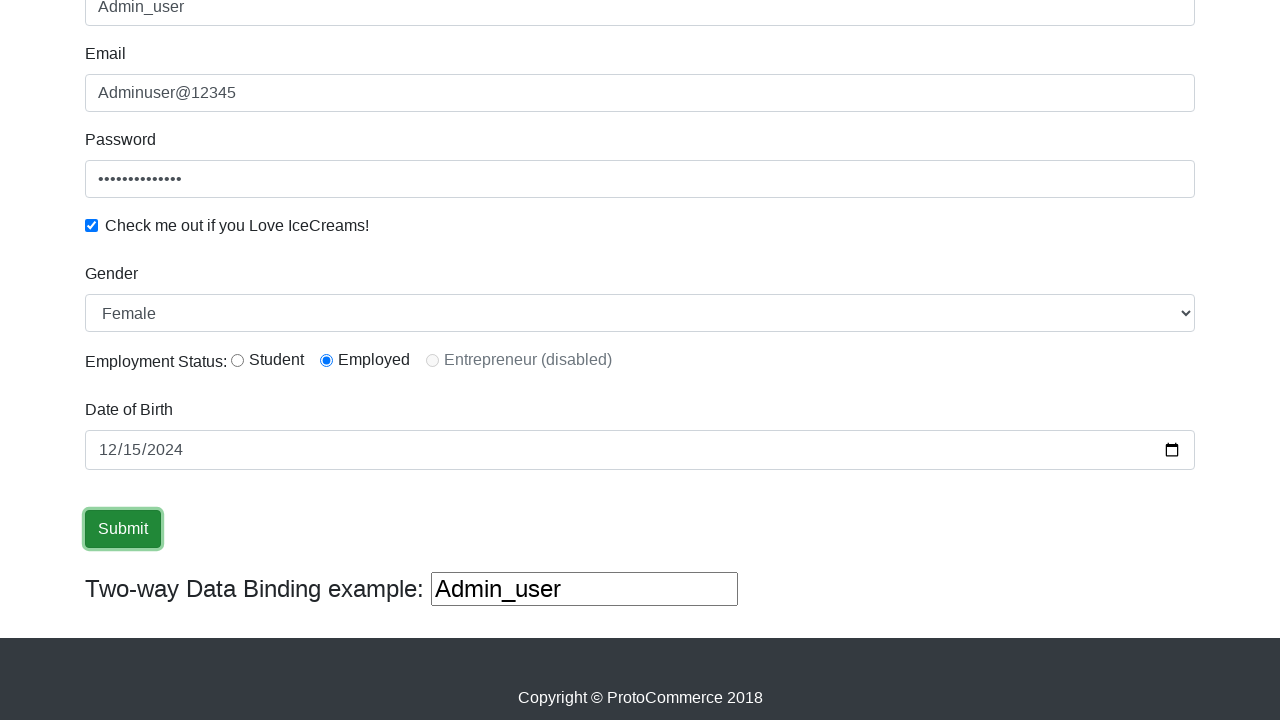